Tests valid login flow on the Sauce Demo site by entering correct credentials and verifying successful login

Starting URL: https://www.saucedemo.com/

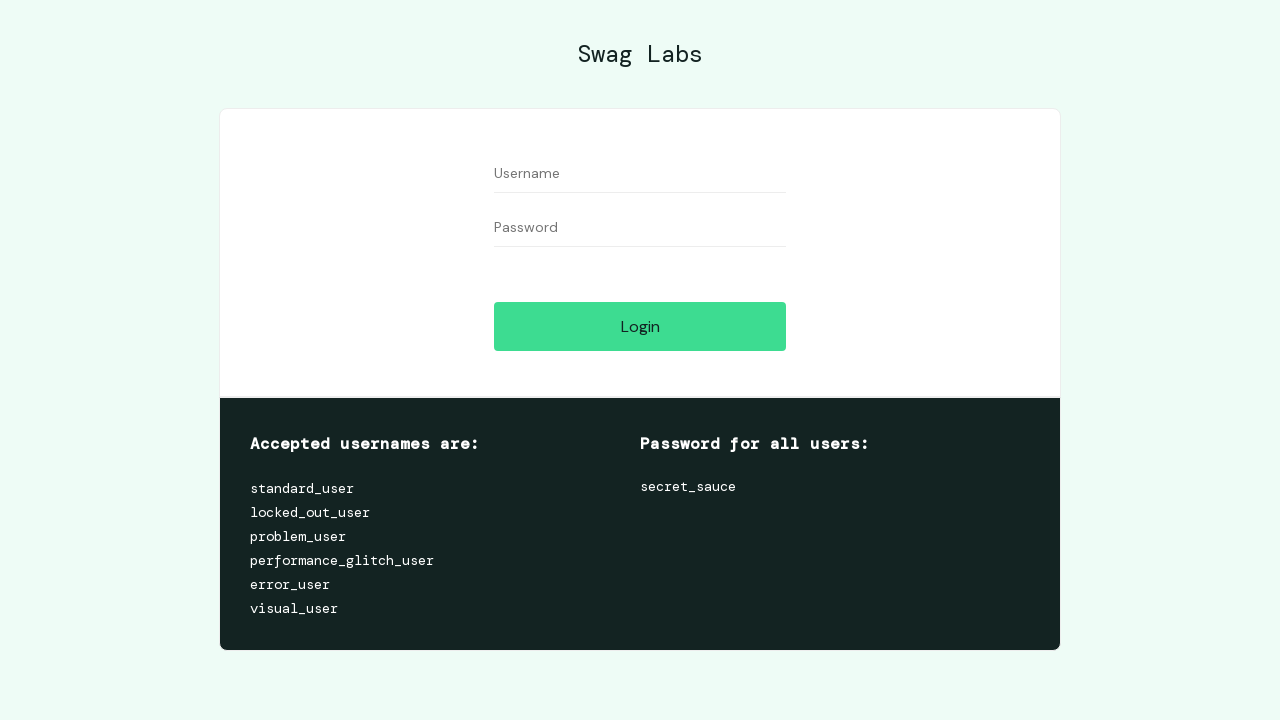

Filled username field with 'standard_user' on #user-name
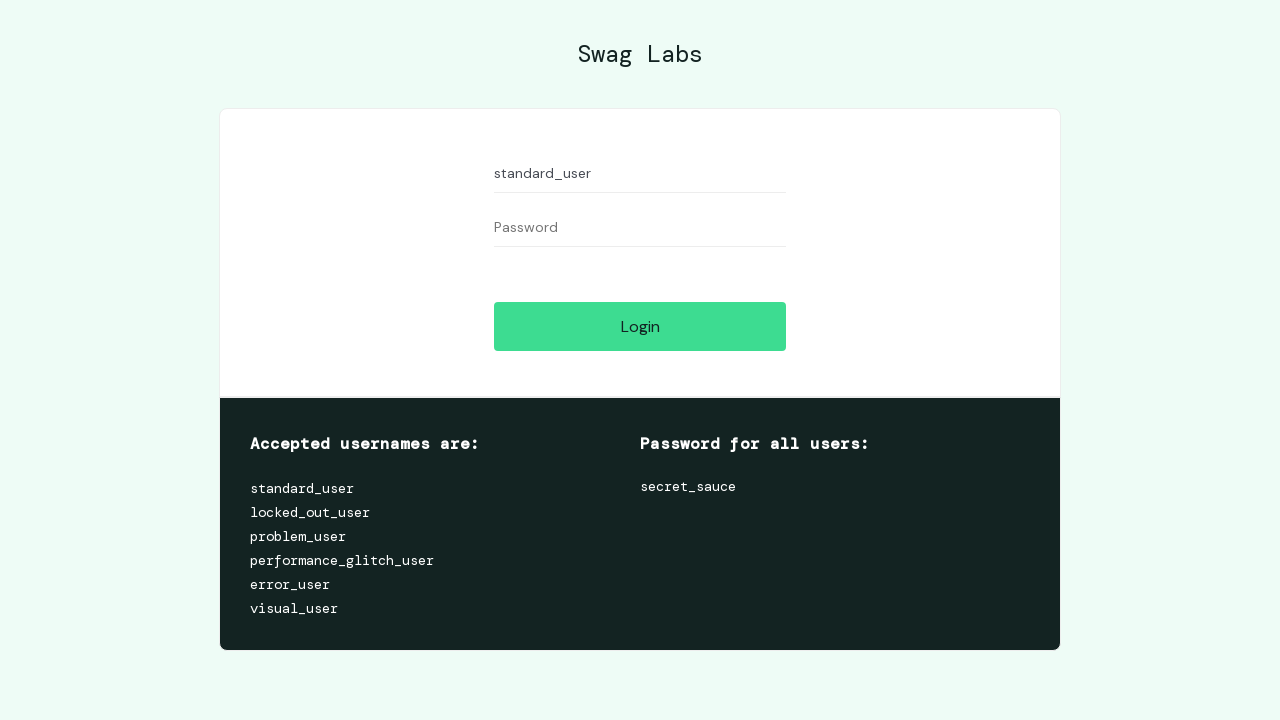

Filled password field with 'secret_sauce' on #password
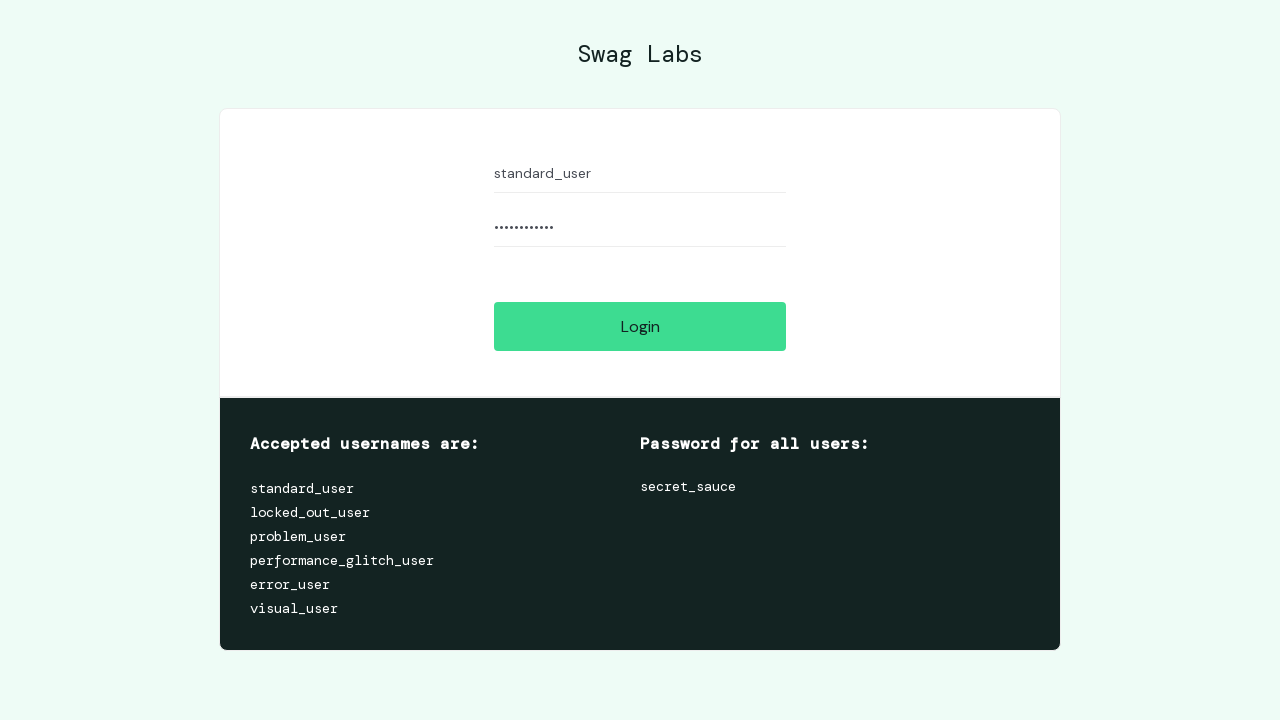

Clicked login button at (640, 326) on #login-button
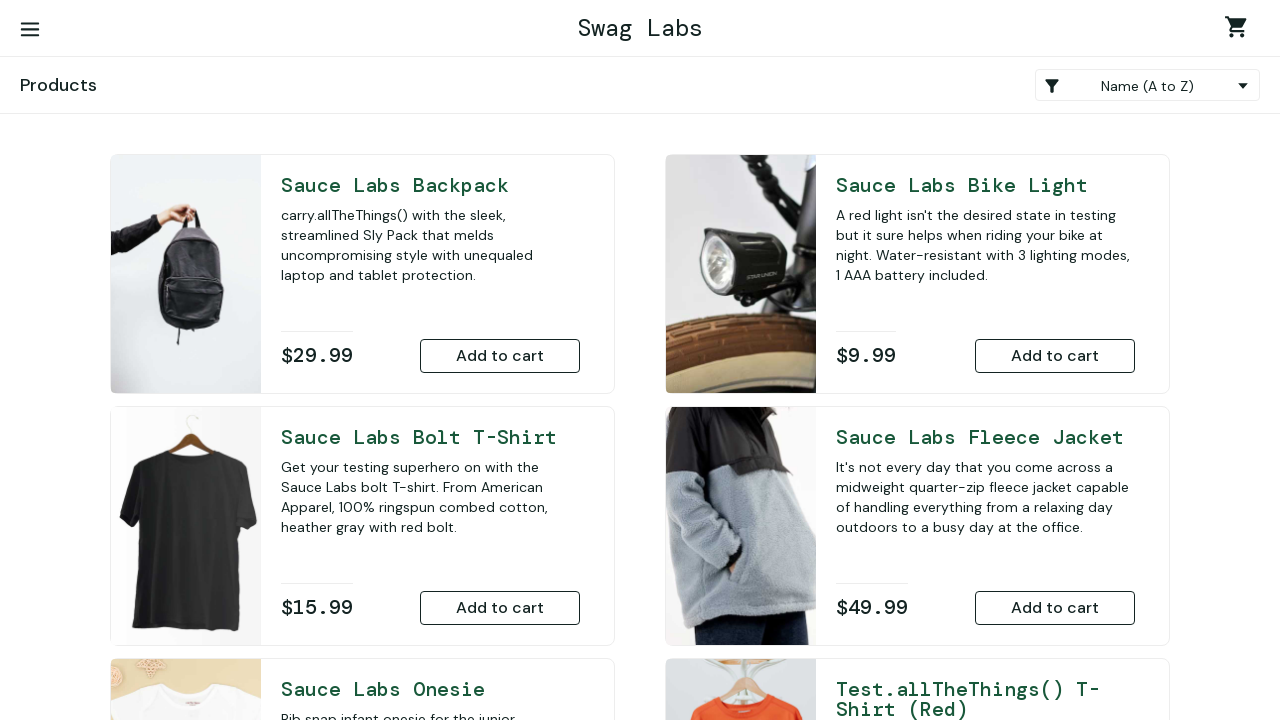

App logo loaded - login successful
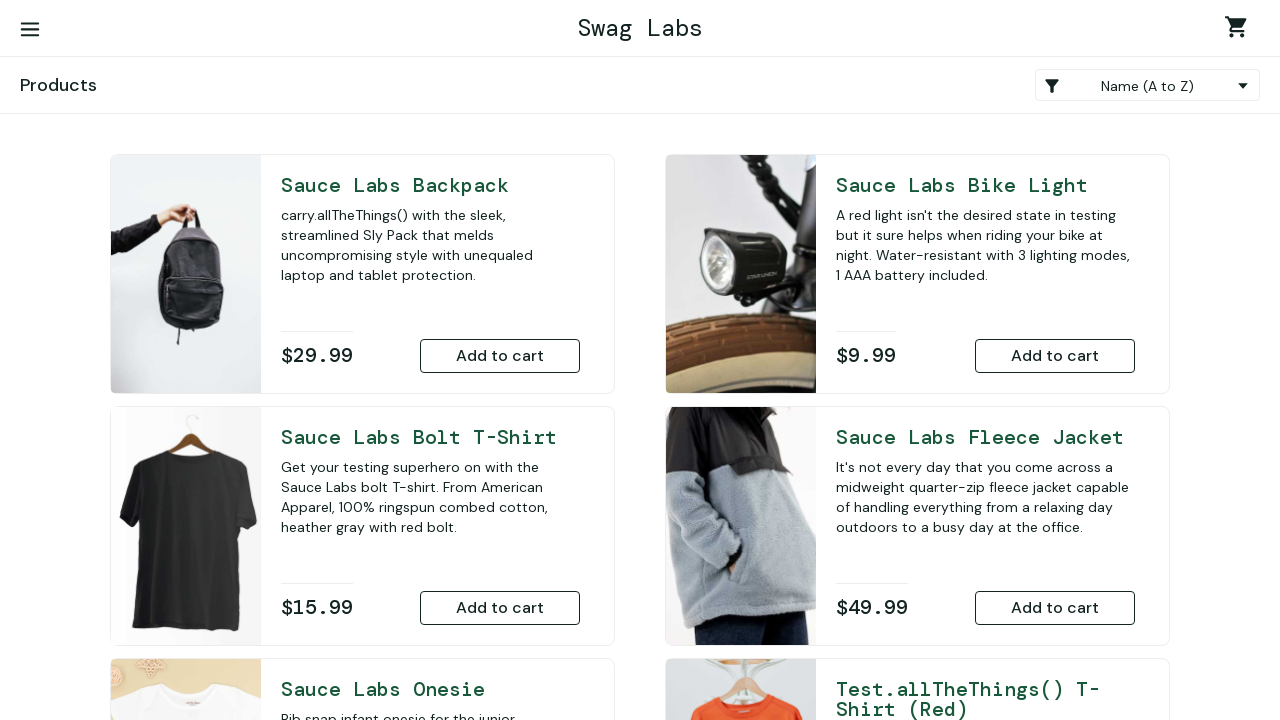

Retrieved app logo text content
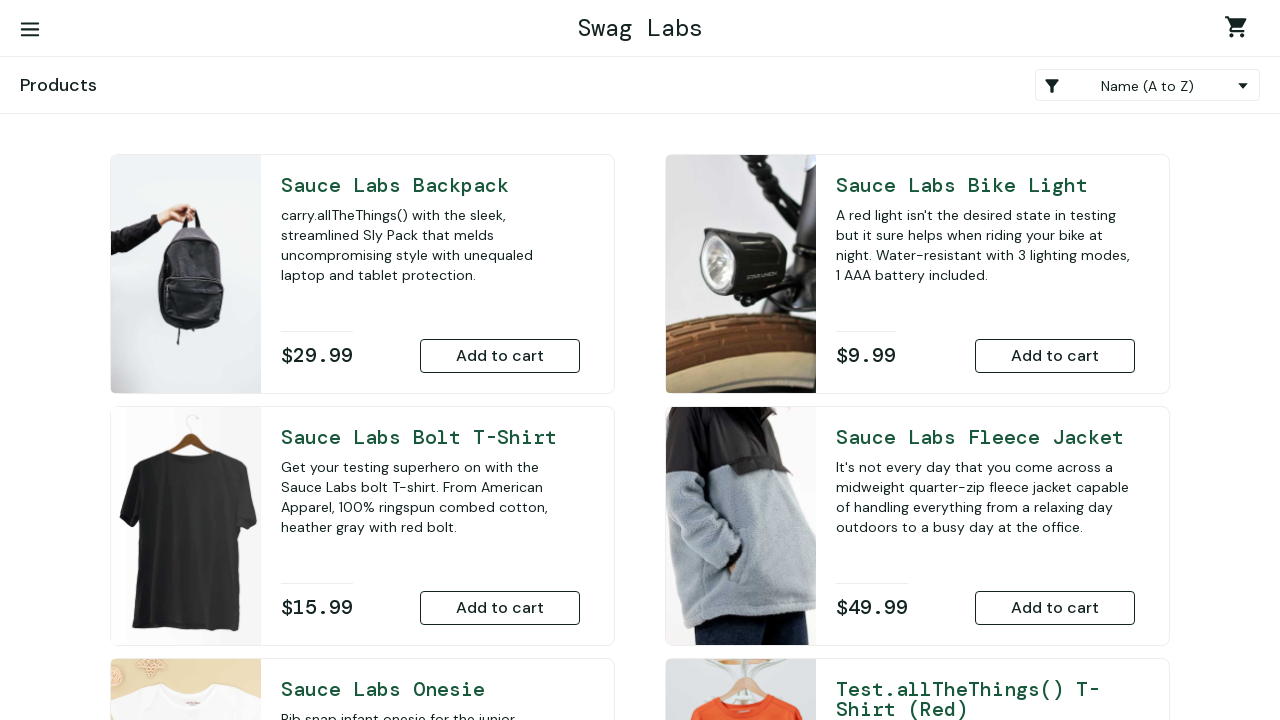

Verified app logo text is 'Swag Labs'
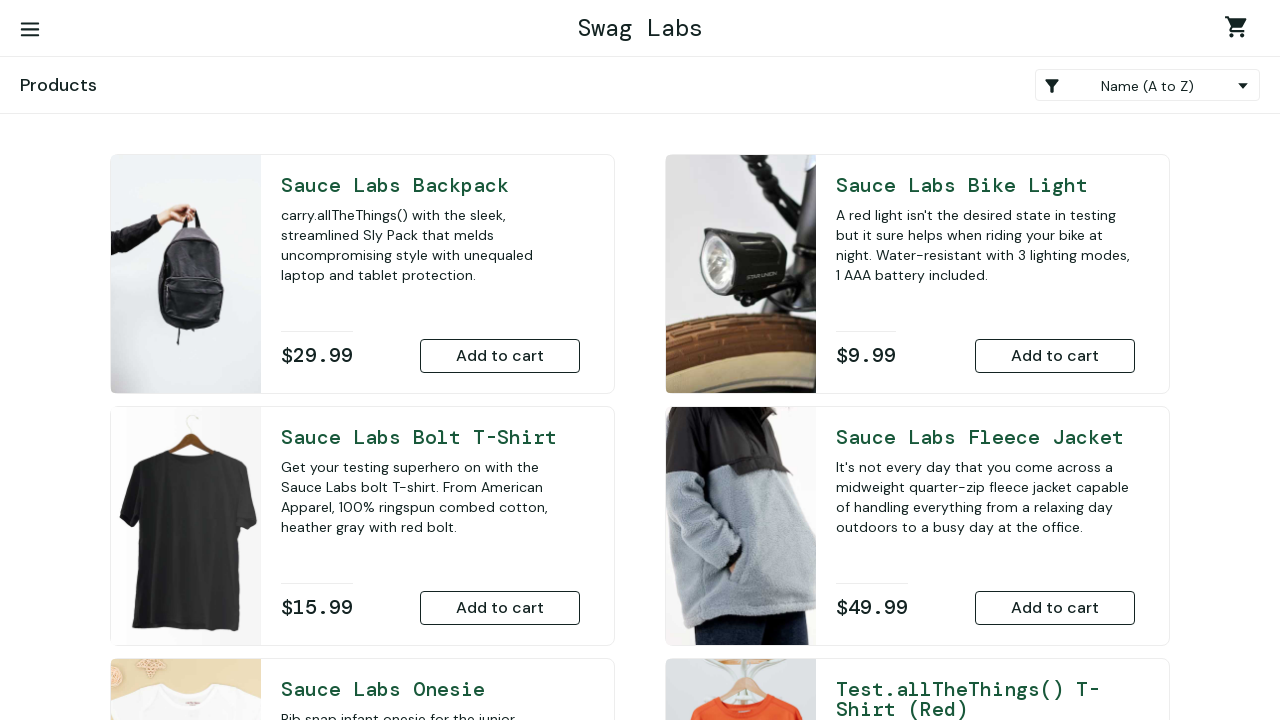

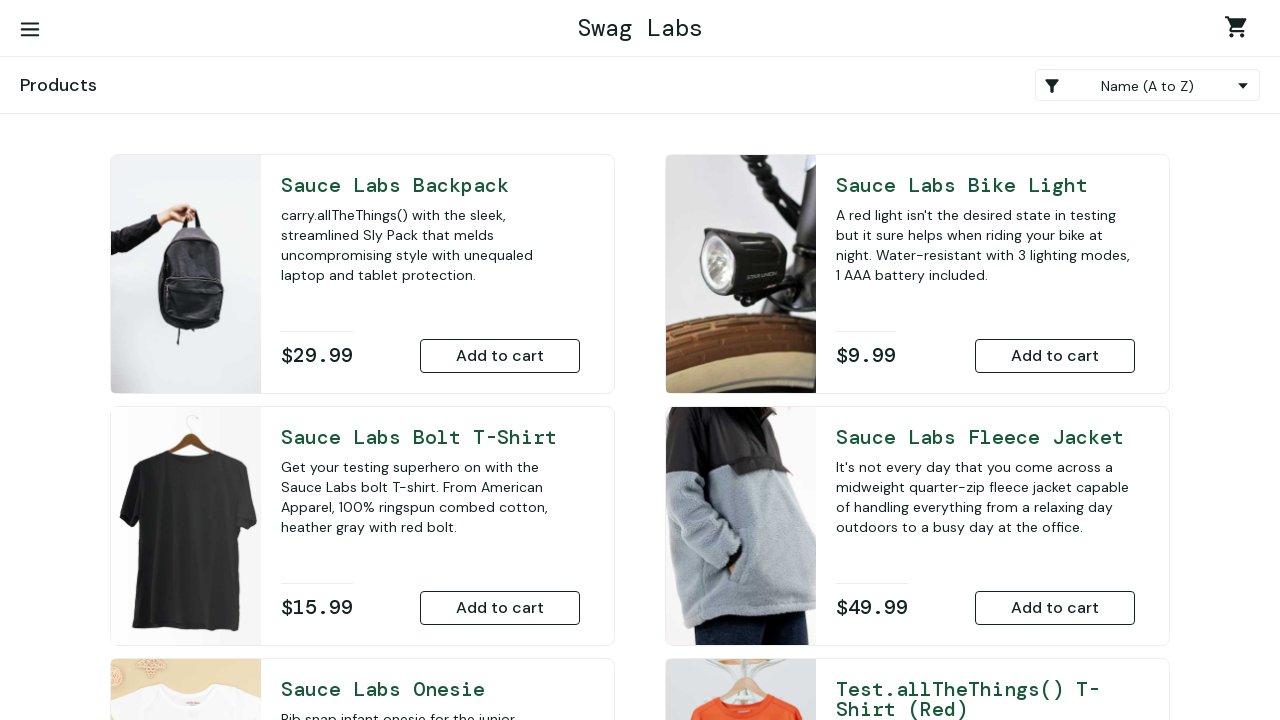